Tests a demo signup form by filling in username and email fields, then highlighting the telephone input field to verify JavaScript-based element interaction

Starting URL: https://qavbox.github.io/demo/signup/

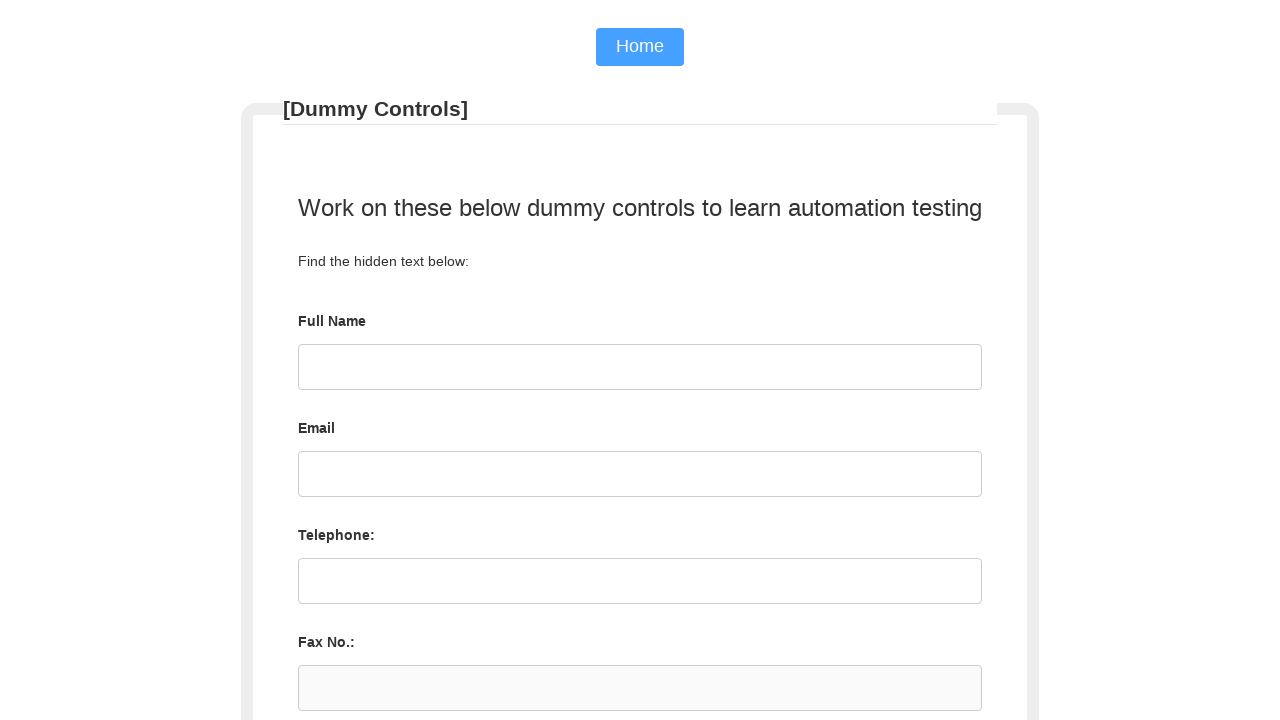

Page loaded and DOM content ready
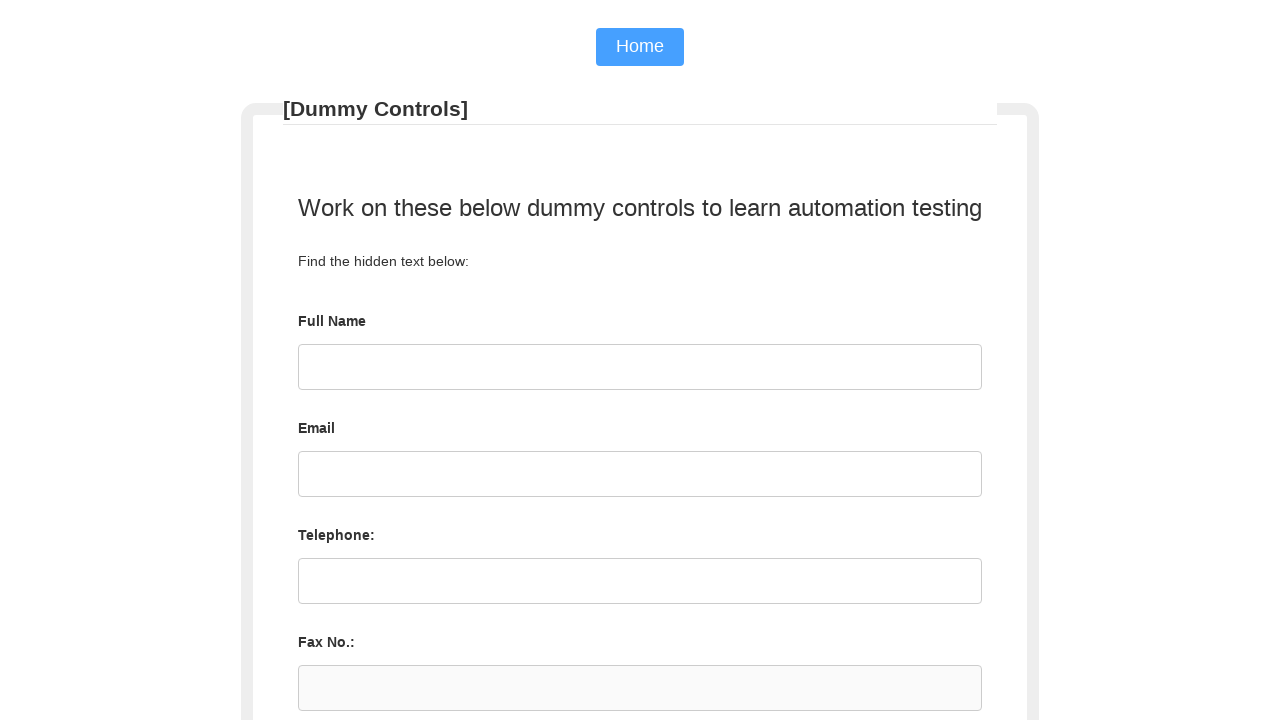

Filled username field with 'huhi' on #username
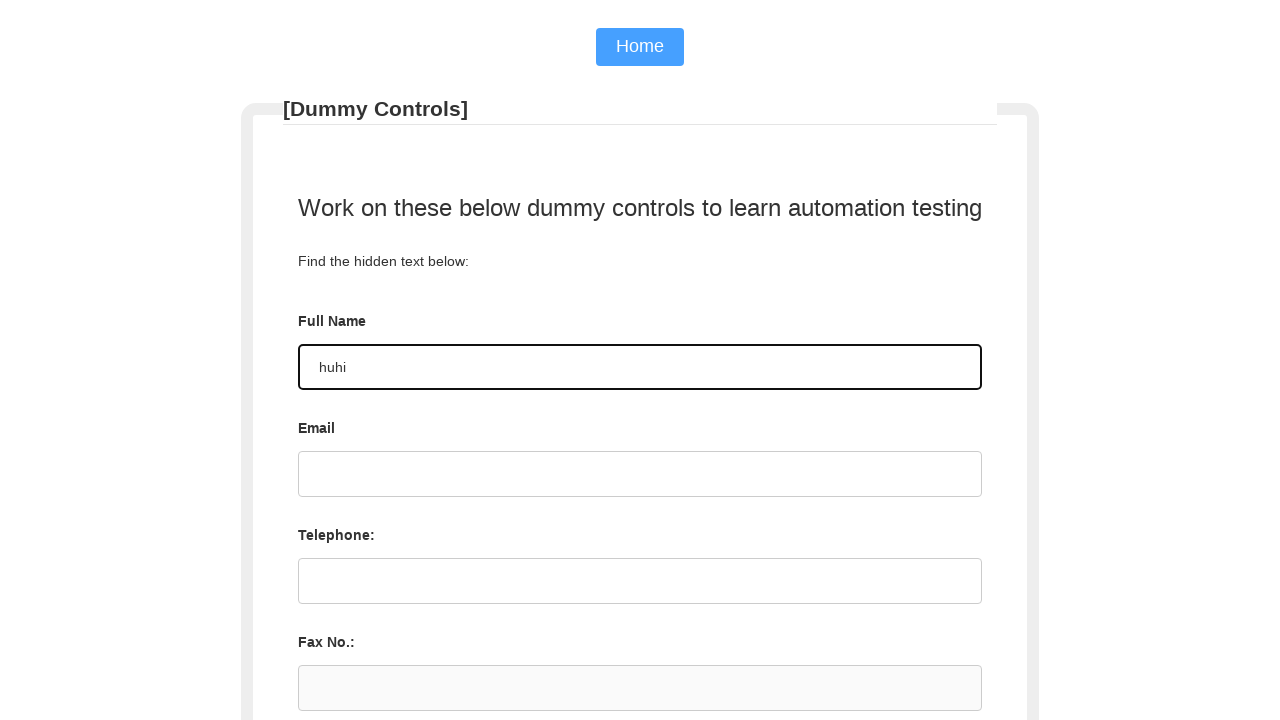

Filled email field with 'asddsf@gggs.com' on #email
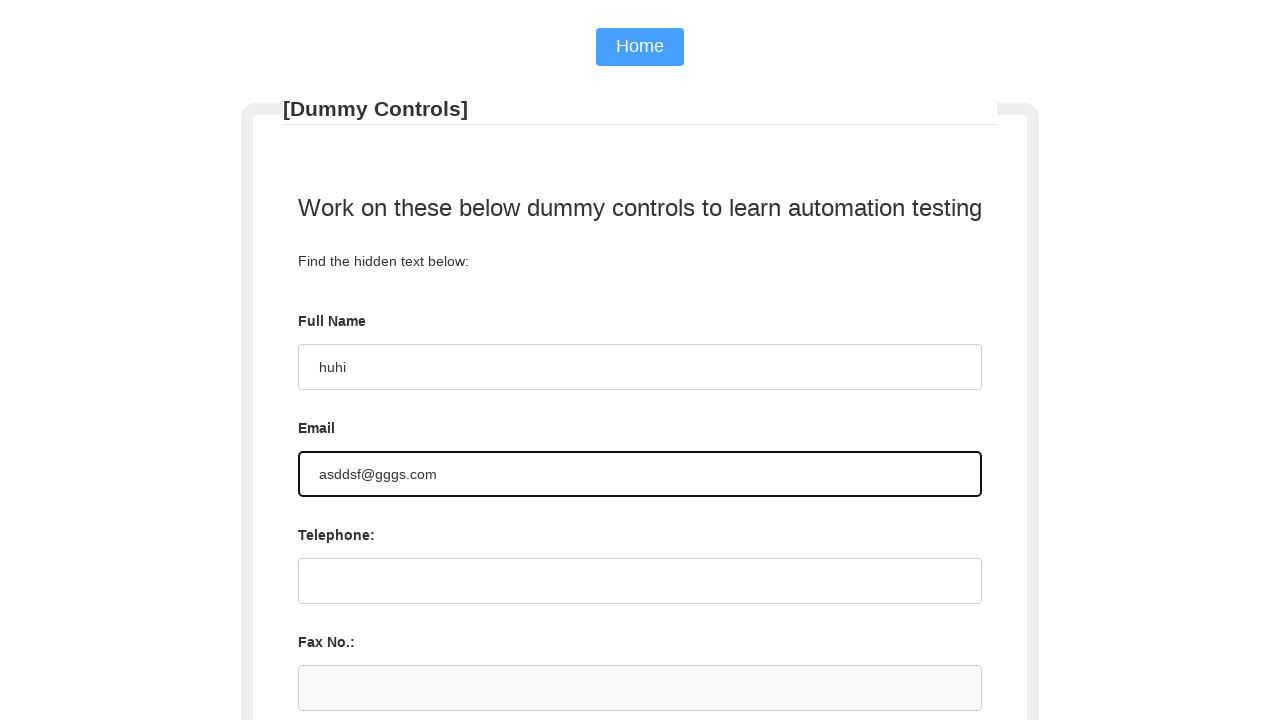

Applied red border and beige background to telephone field via JavaScript
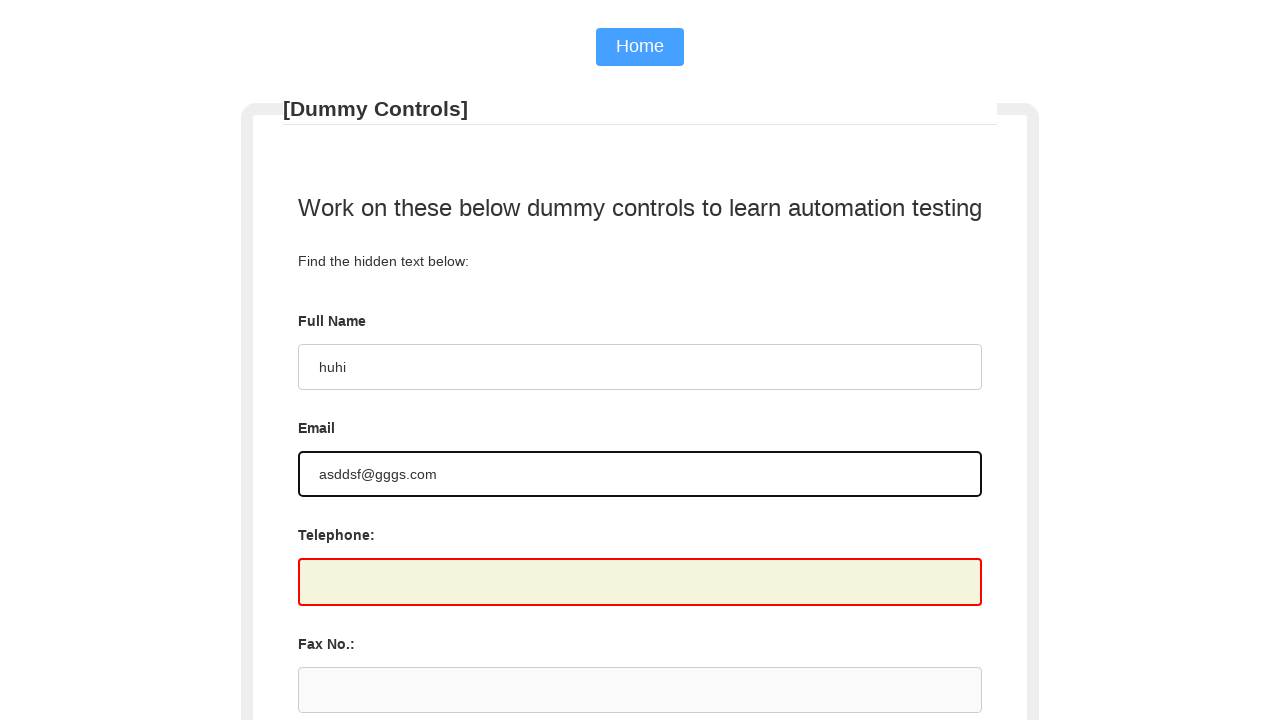

Waited 1 second to observe highlight effect on telephone field
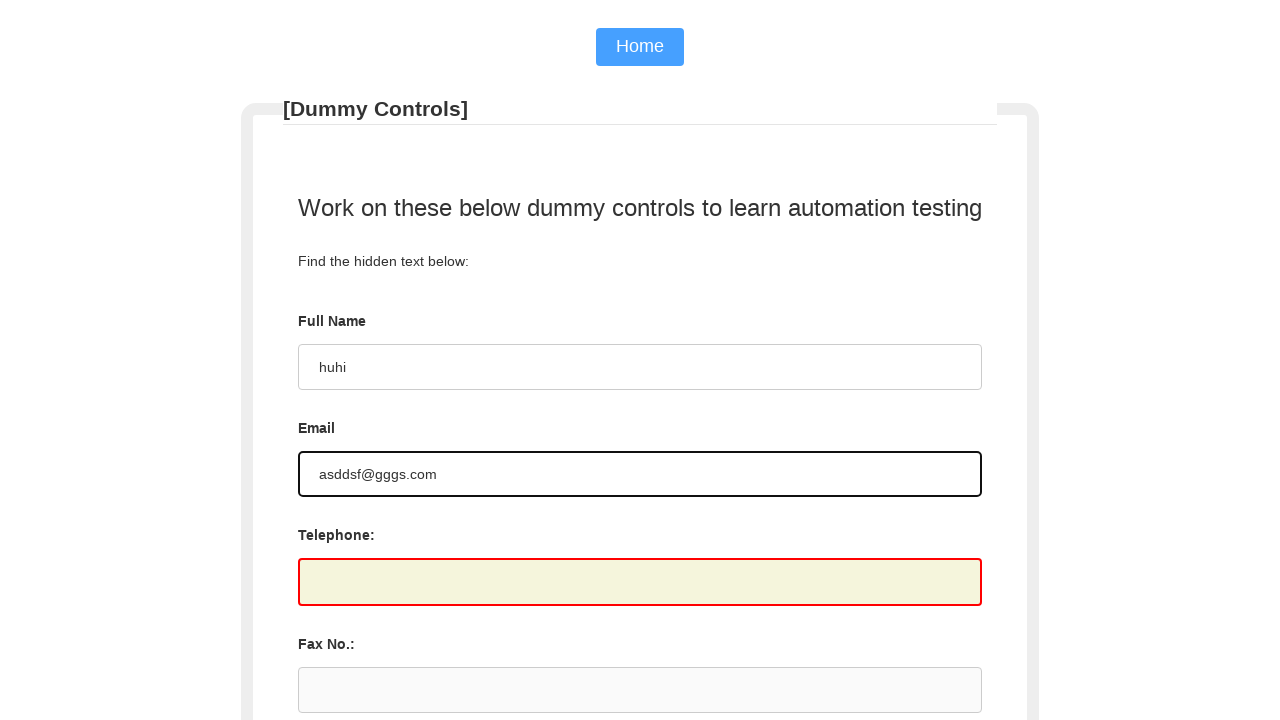

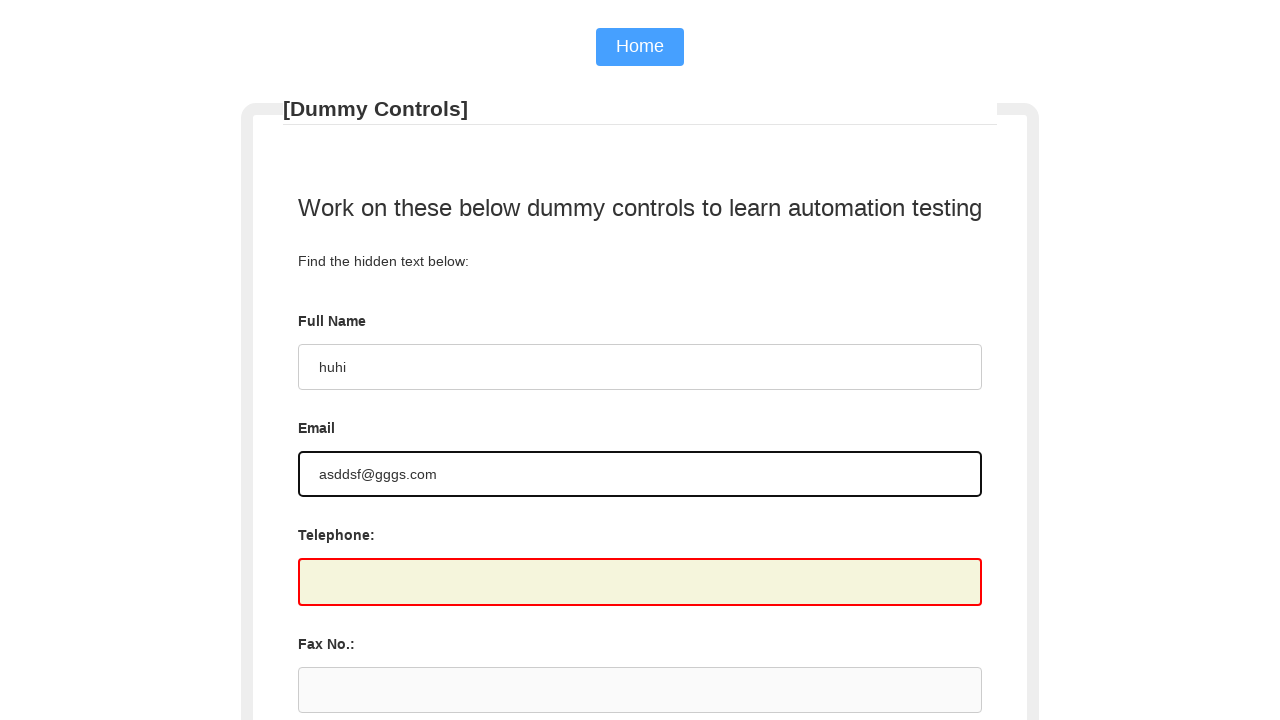